Tests form validation by filling all fields except zip code, submitting the form, and verifying that the empty zip code field is highlighted in red (error) while all other filled fields are highlighted in green (success).

Starting URL: https://bonigarcia.dev/selenium-webdriver-java/data-types.html

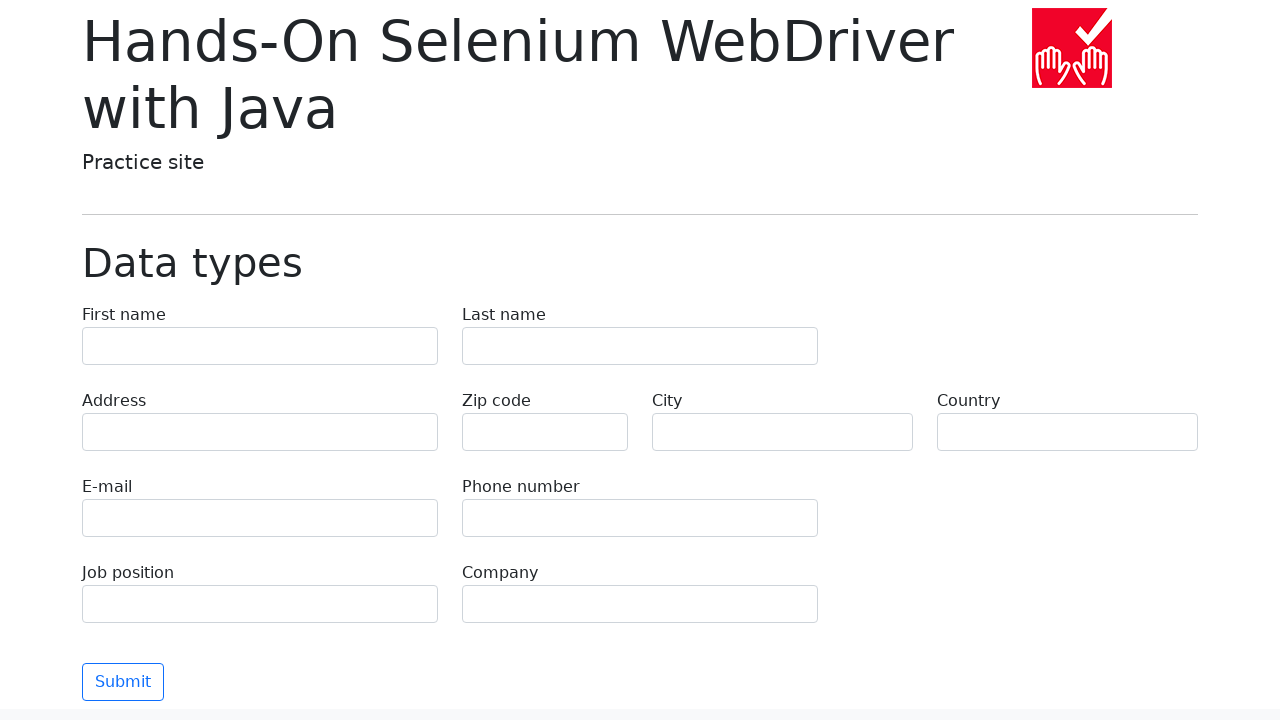

Filled first name field with 'Иван' on input[name='first-name']
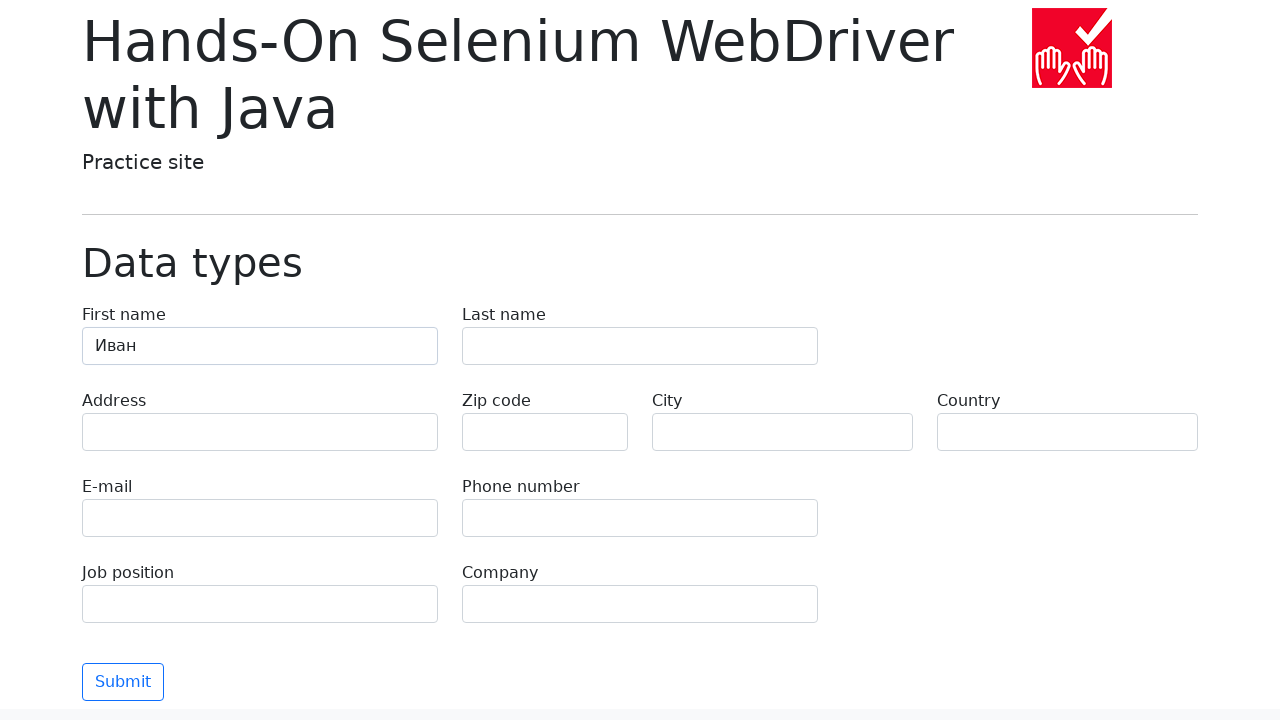

Filled last name field with 'Петров' on input[name='last-name']
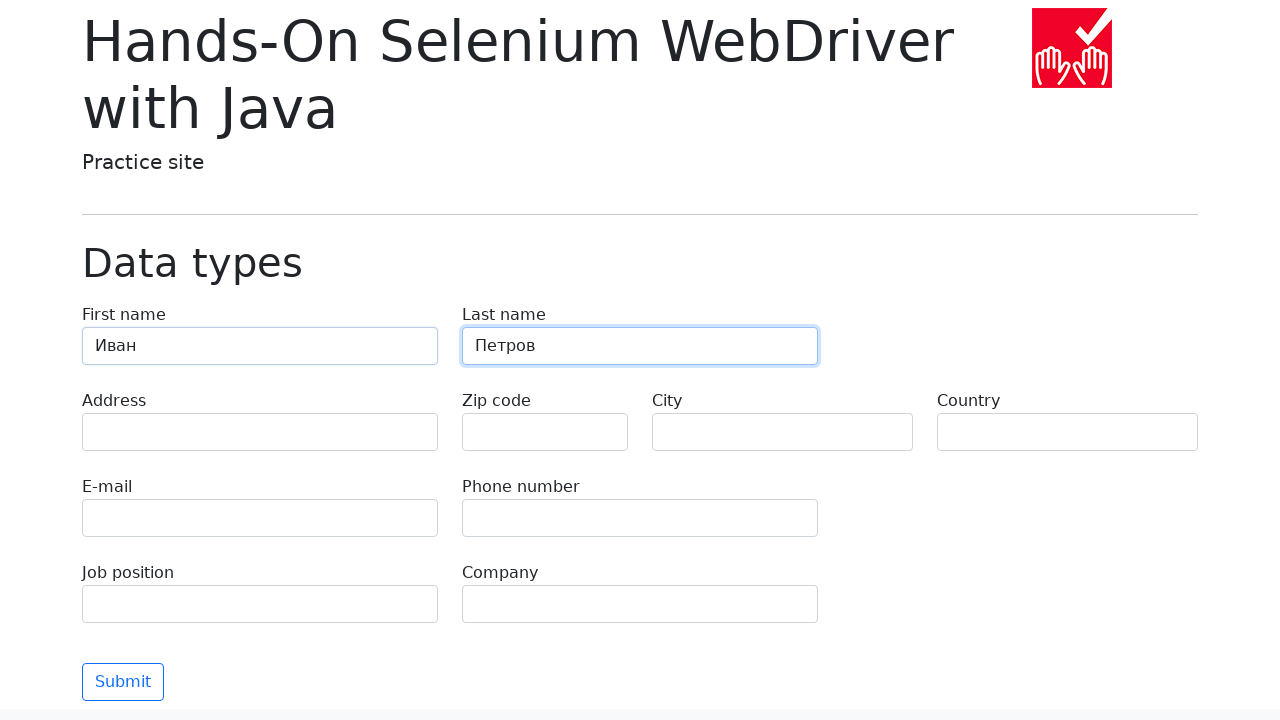

Filled address field with 'Ленина, 55-3' on input[name='address']
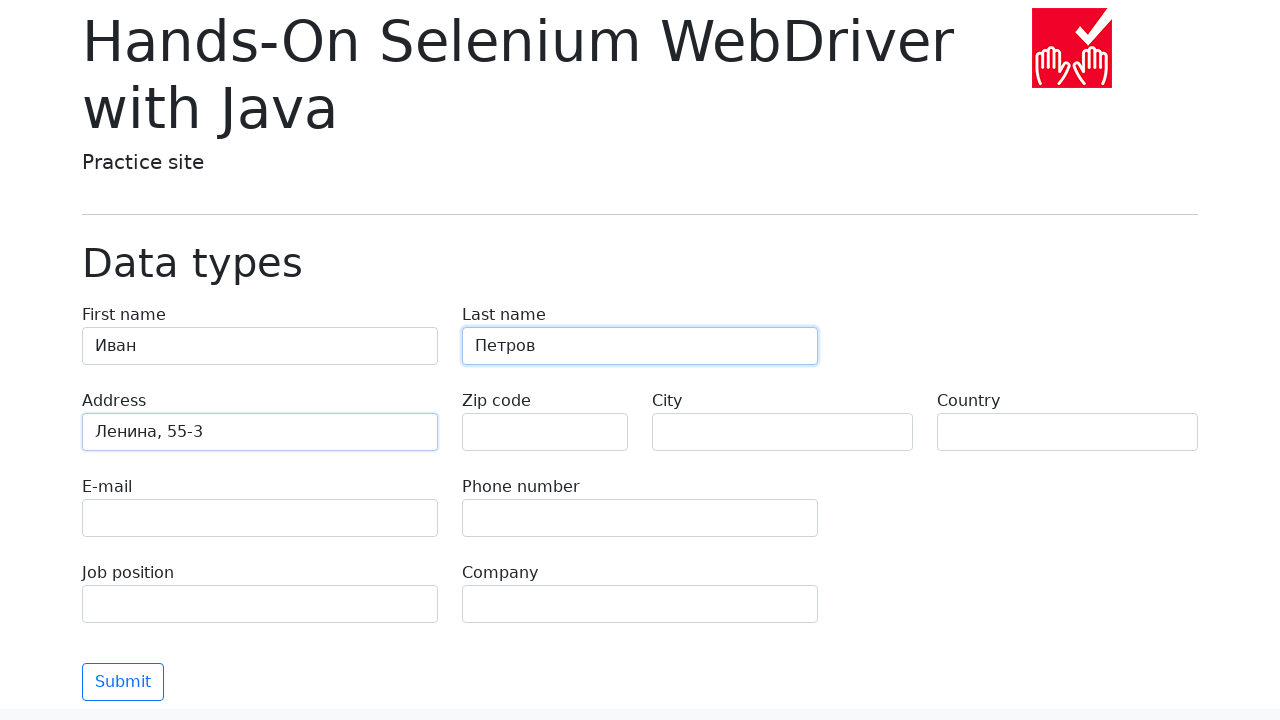

Filled email field with 'test@skypro.com' on input[name='e-mail']
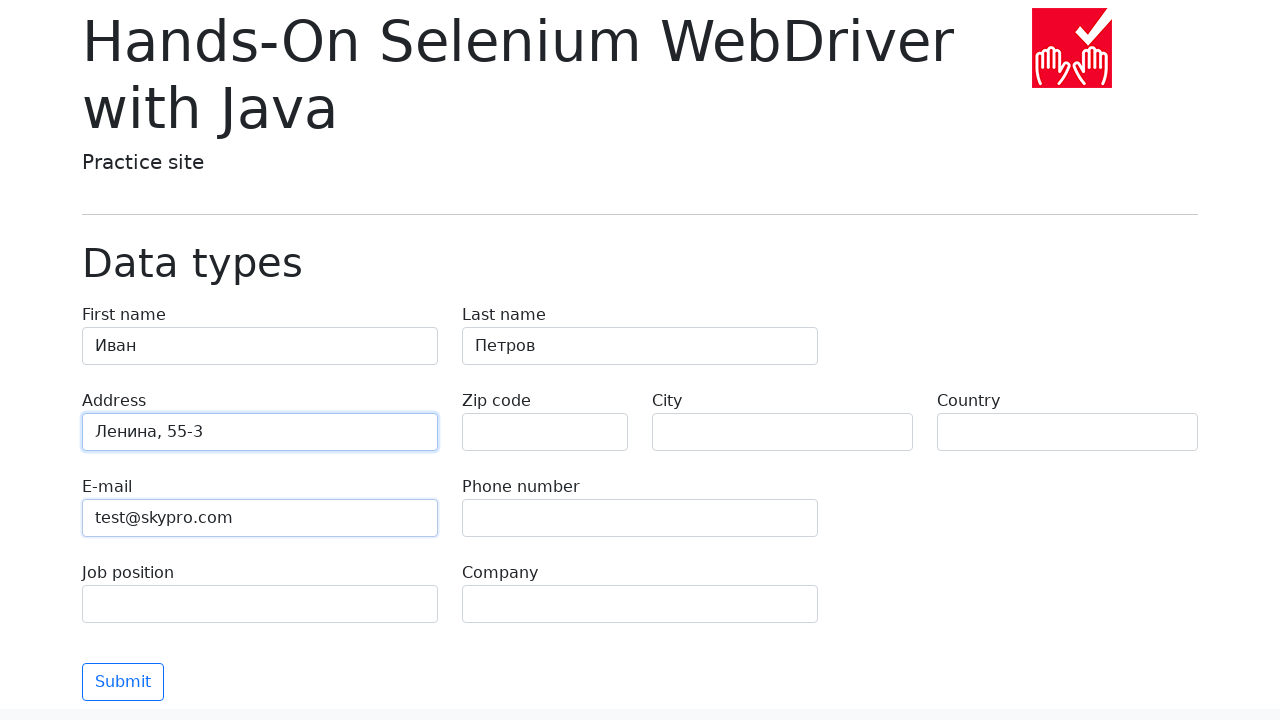

Filled phone field with '+7985899998787' on input[name='phone']
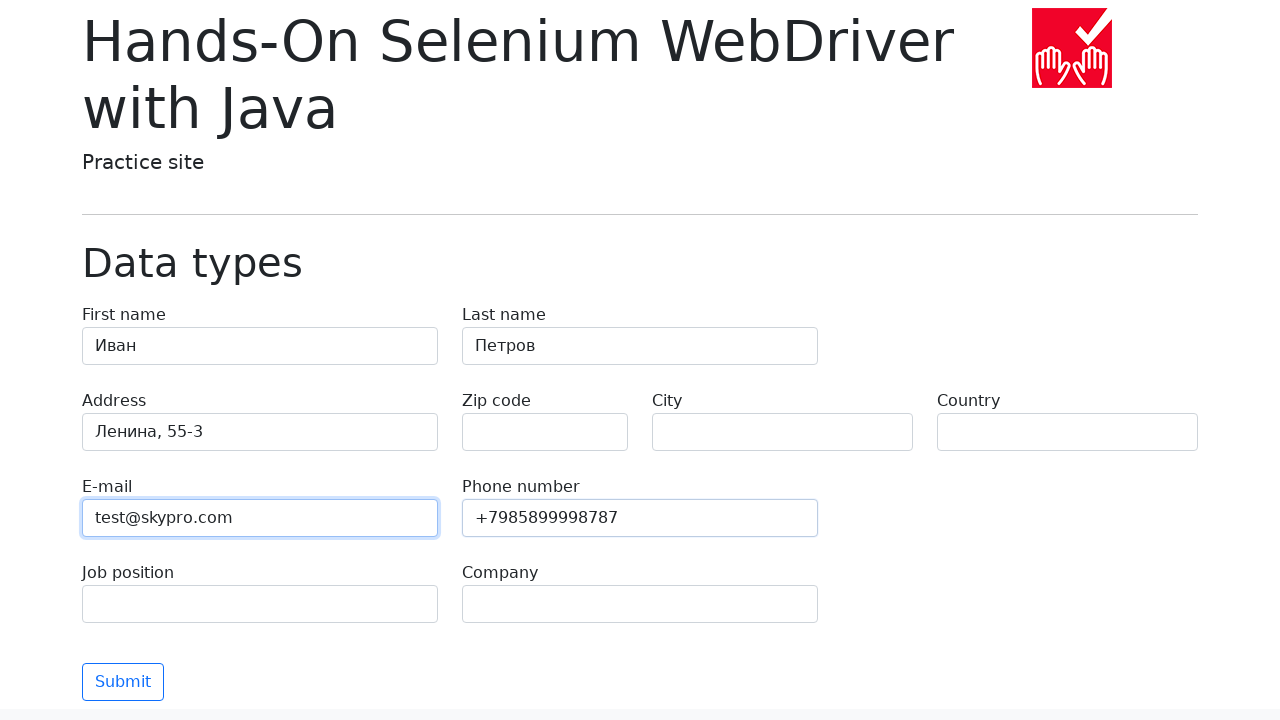

Left zip code field empty intentionally for validation testing on input[name='zip-code']
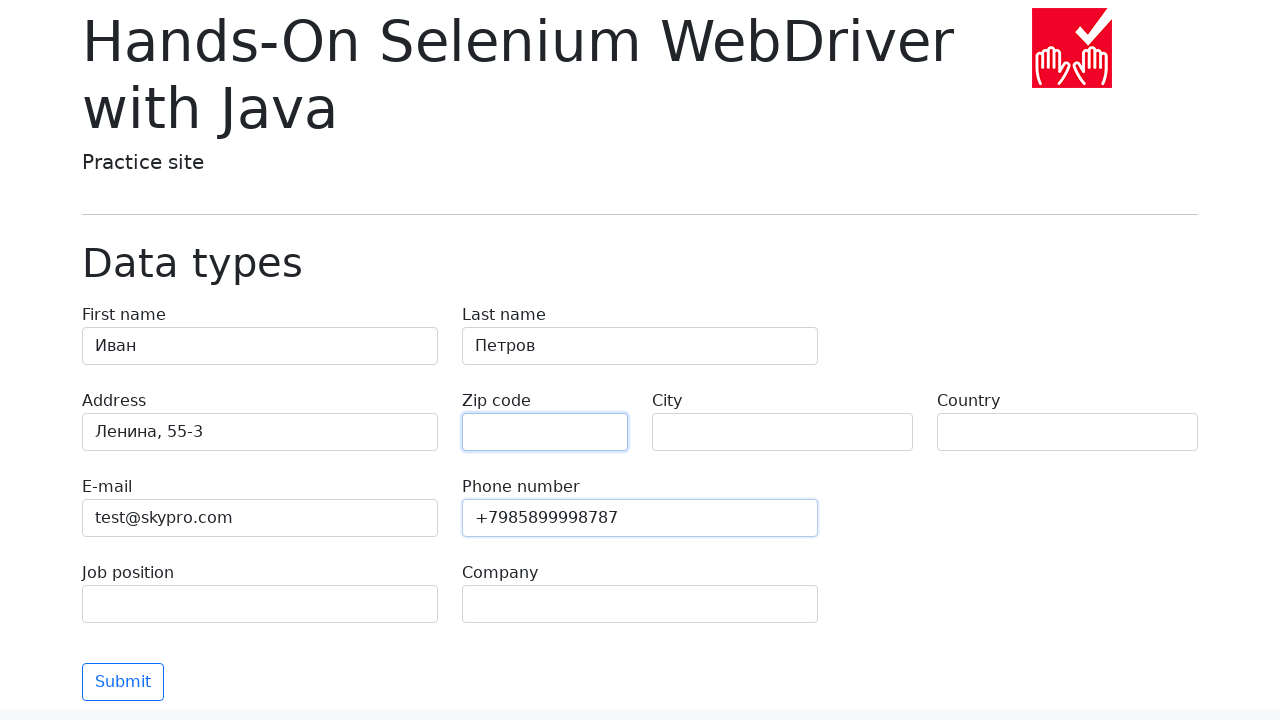

Filled city field with 'Москва' on input[name='city']
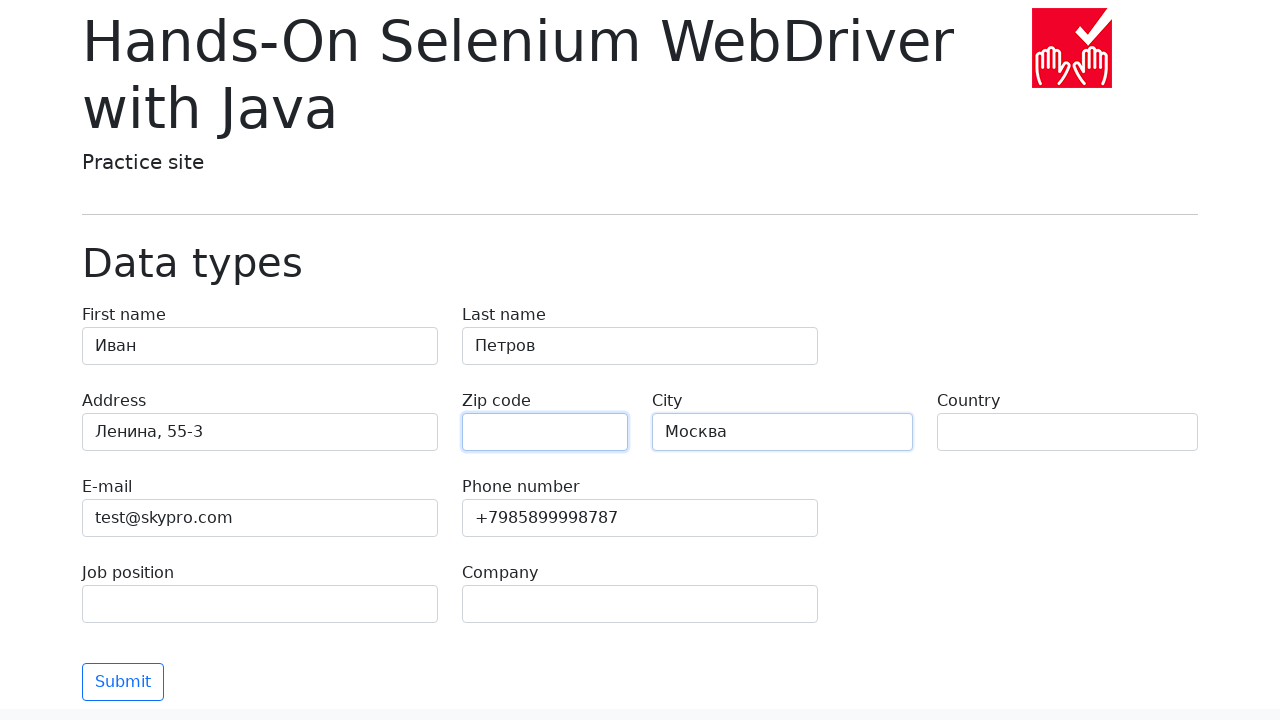

Filled country field with 'Россия' on input[name='country']
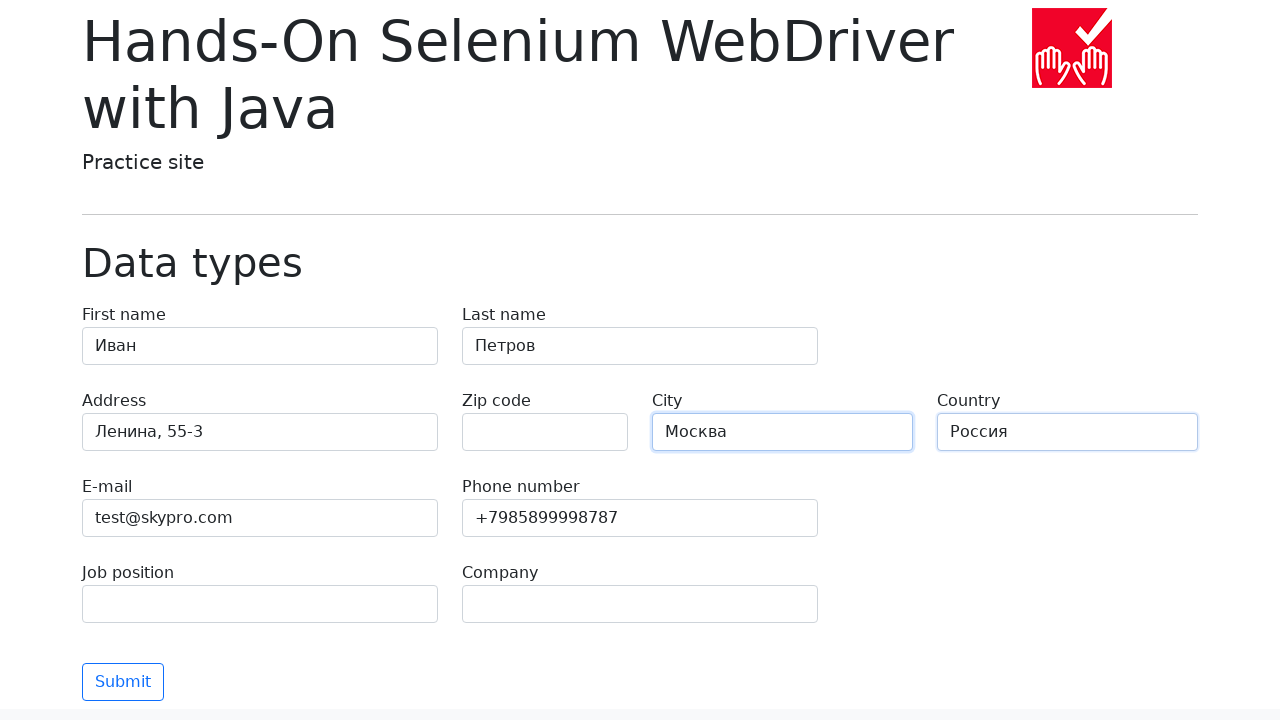

Filled job position field with 'QA' on input[name='job-position']
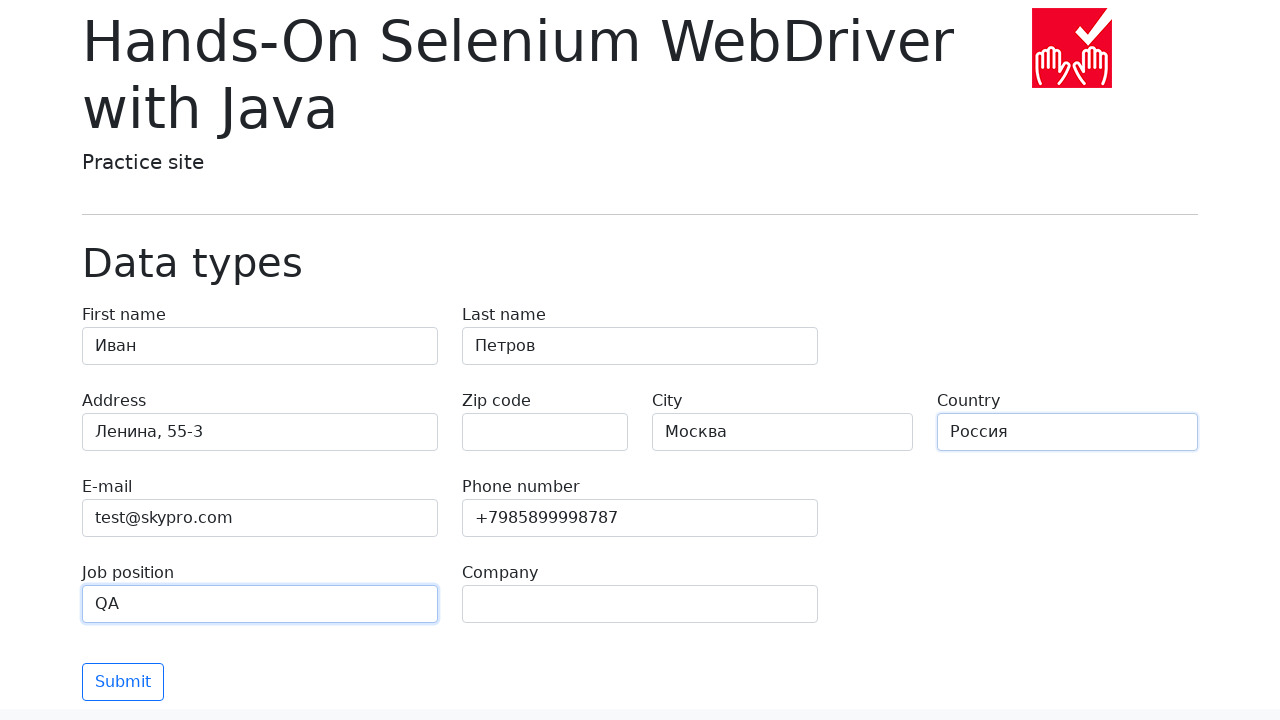

Filled company field with 'SkyPro' on input[name='company']
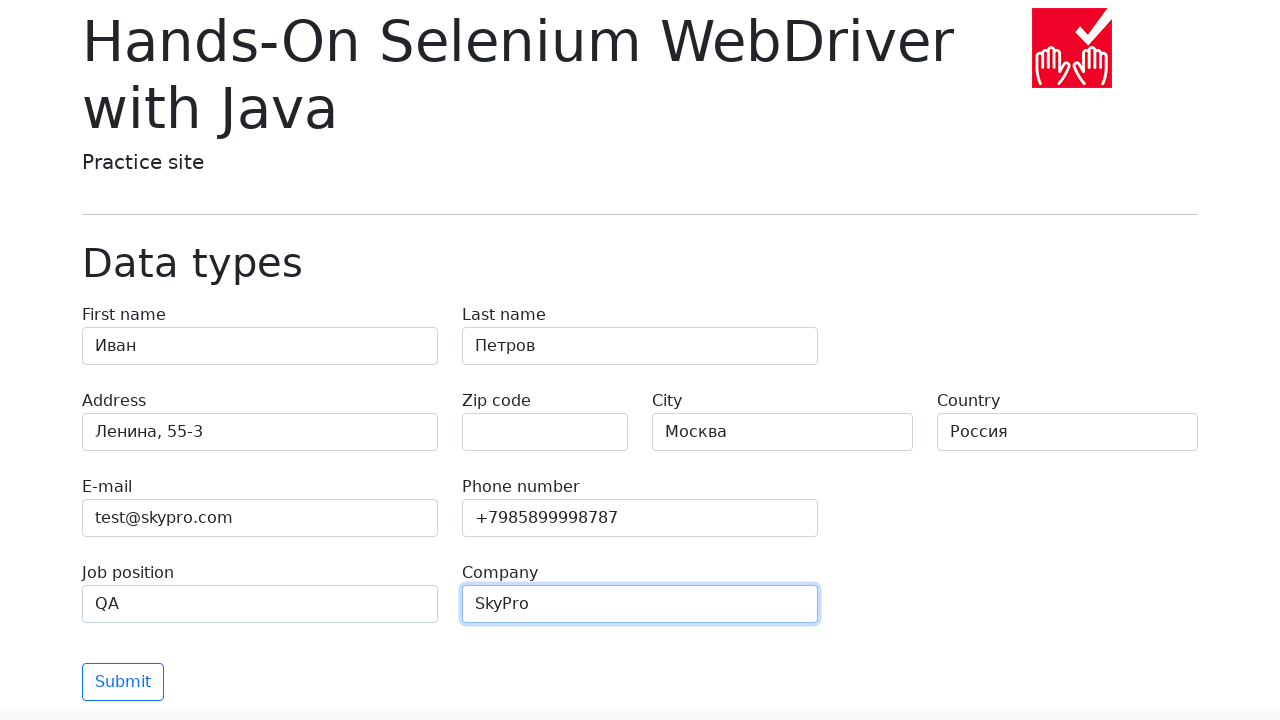

Clicked submit button to submit the form at (123, 682) on button[type='submit']
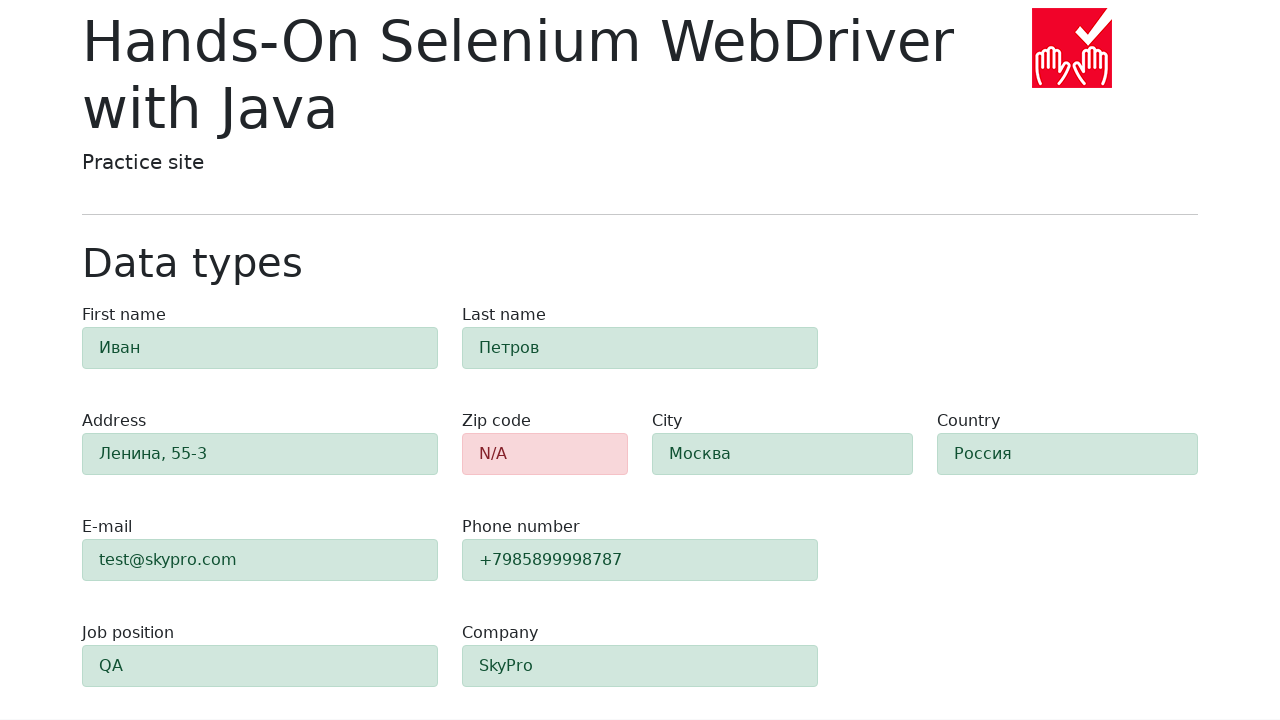

Validation alerts appeared on the form
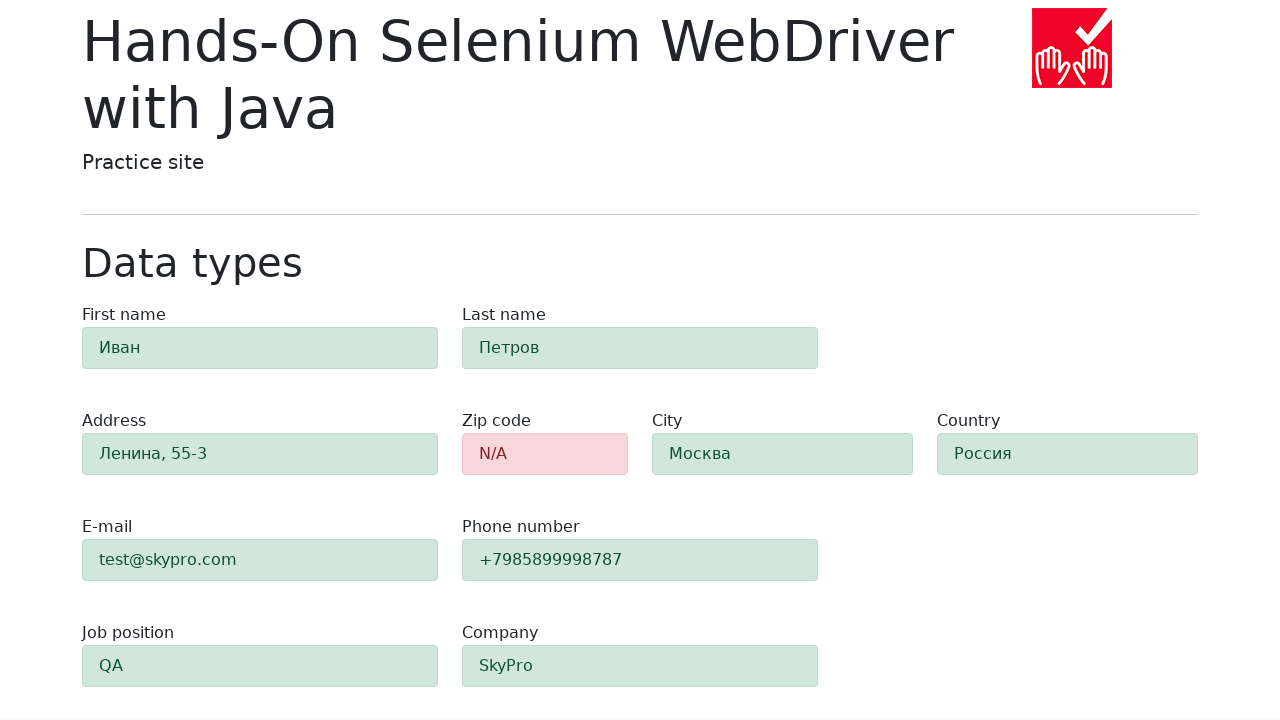

Verified that zip code field is highlighted in red (alert-danger class present)
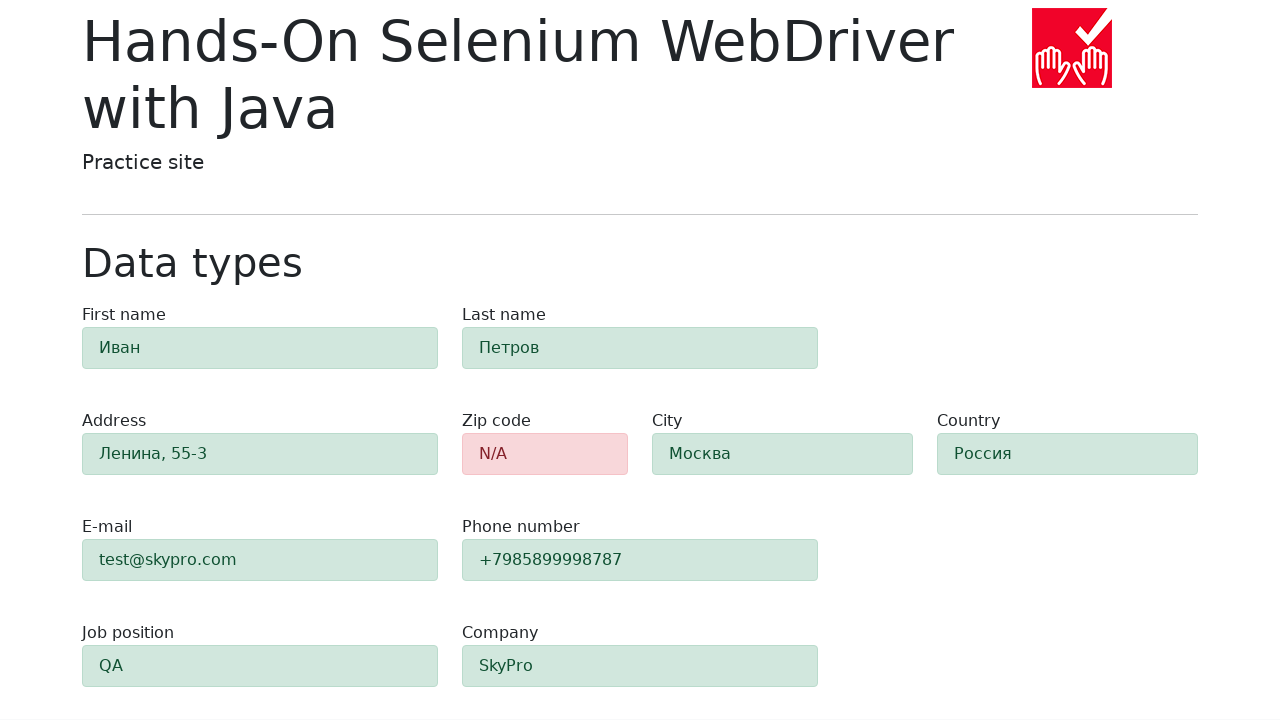

Verified that field 'first-name' is highlighted in green (alert-success class present)
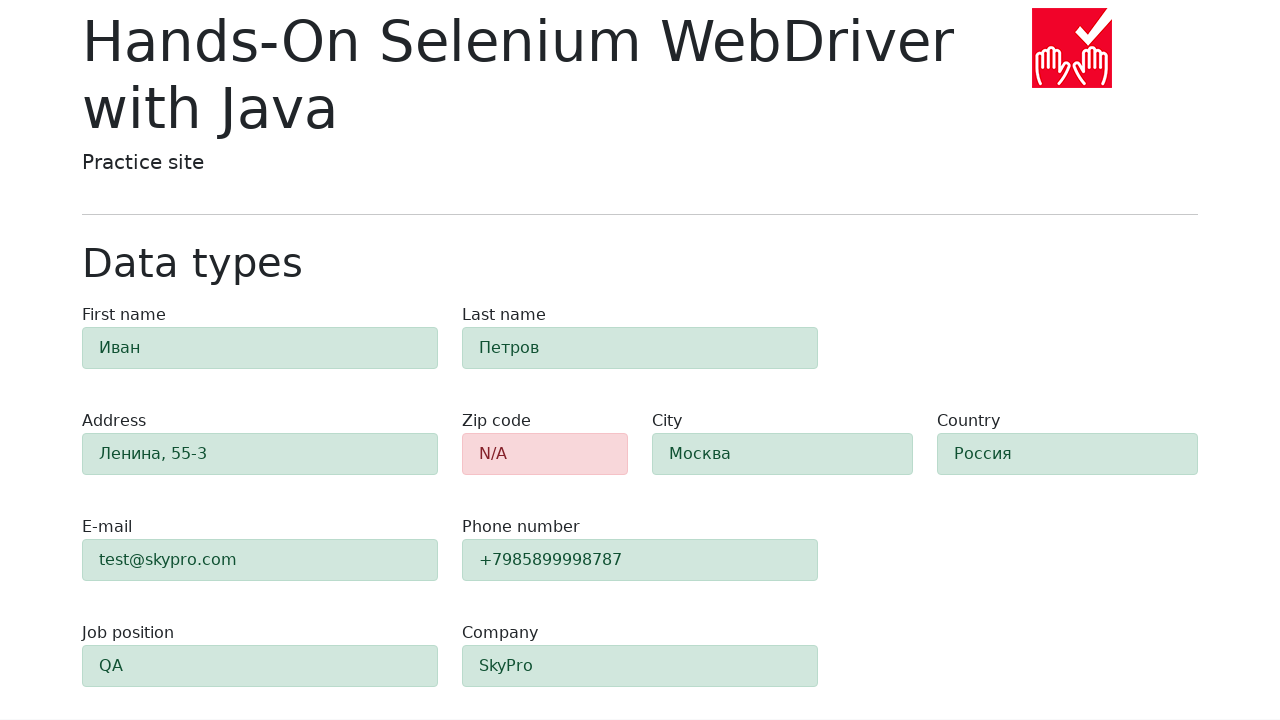

Verified that field 'last-name' is highlighted in green (alert-success class present)
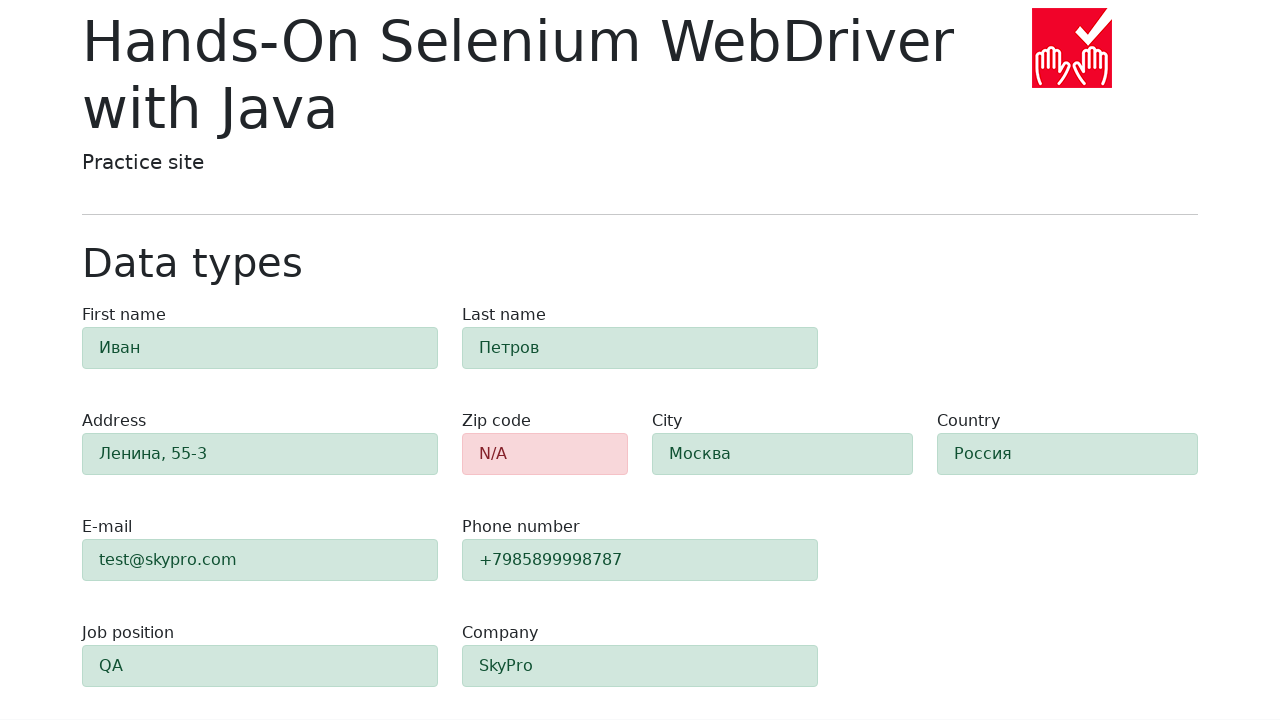

Verified that field 'address' is highlighted in green (alert-success class present)
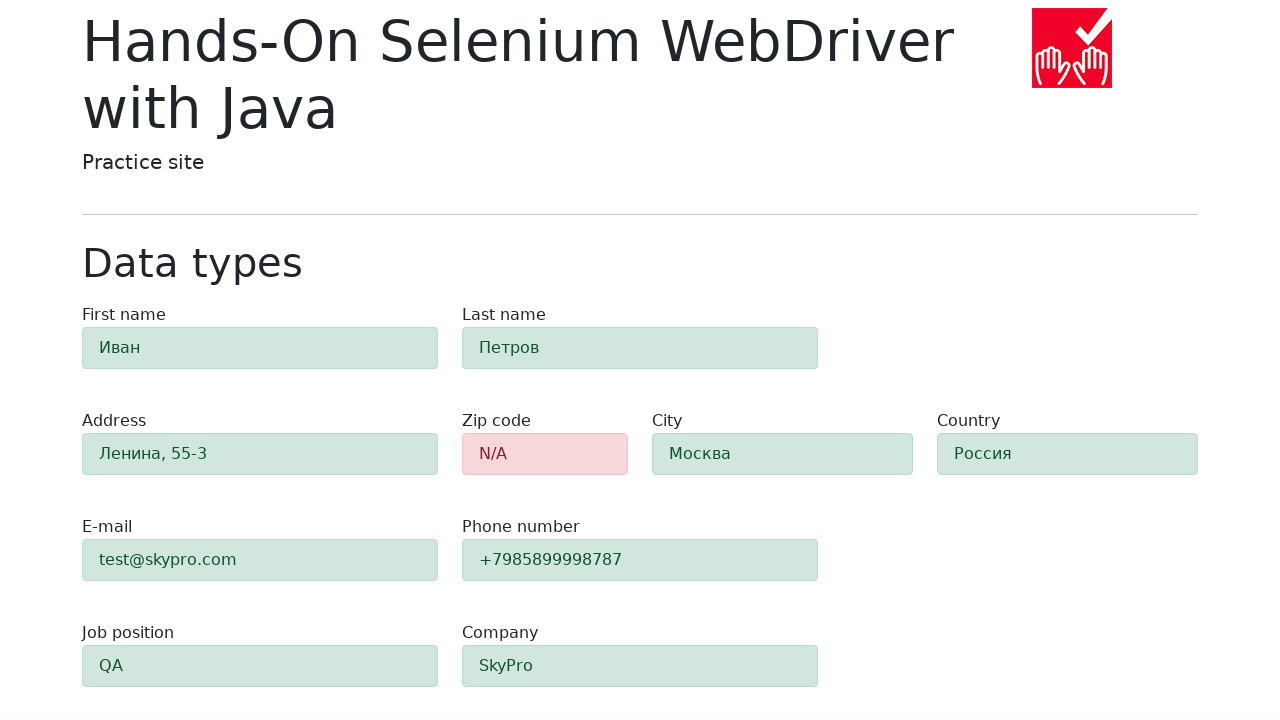

Verified that field 'e-mail' is highlighted in green (alert-success class present)
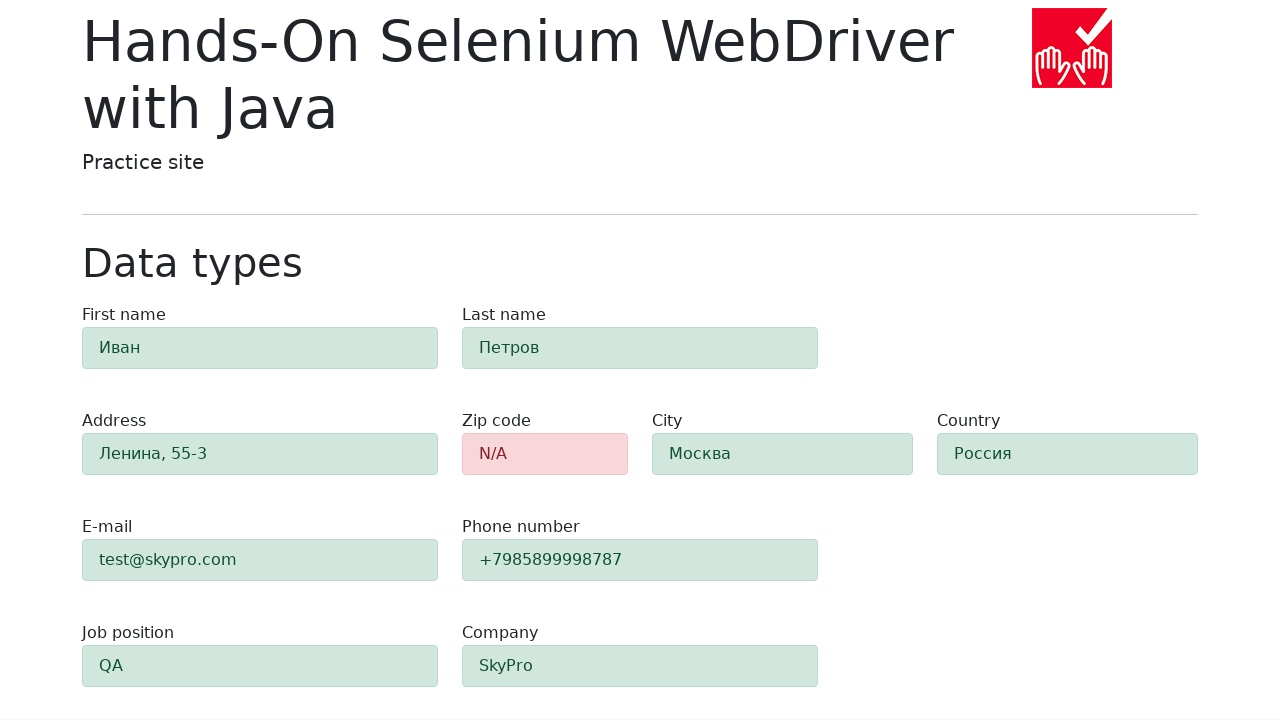

Verified that field 'phone' is highlighted in green (alert-success class present)
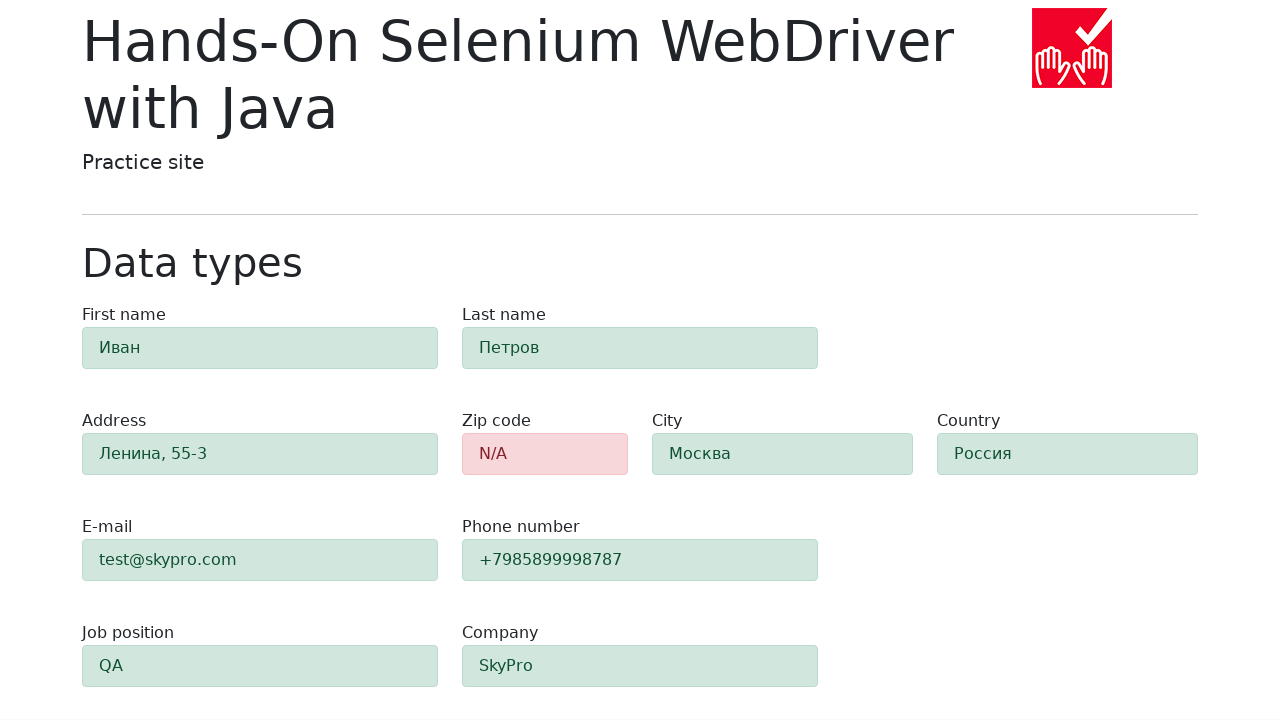

Verified that field 'city' is highlighted in green (alert-success class present)
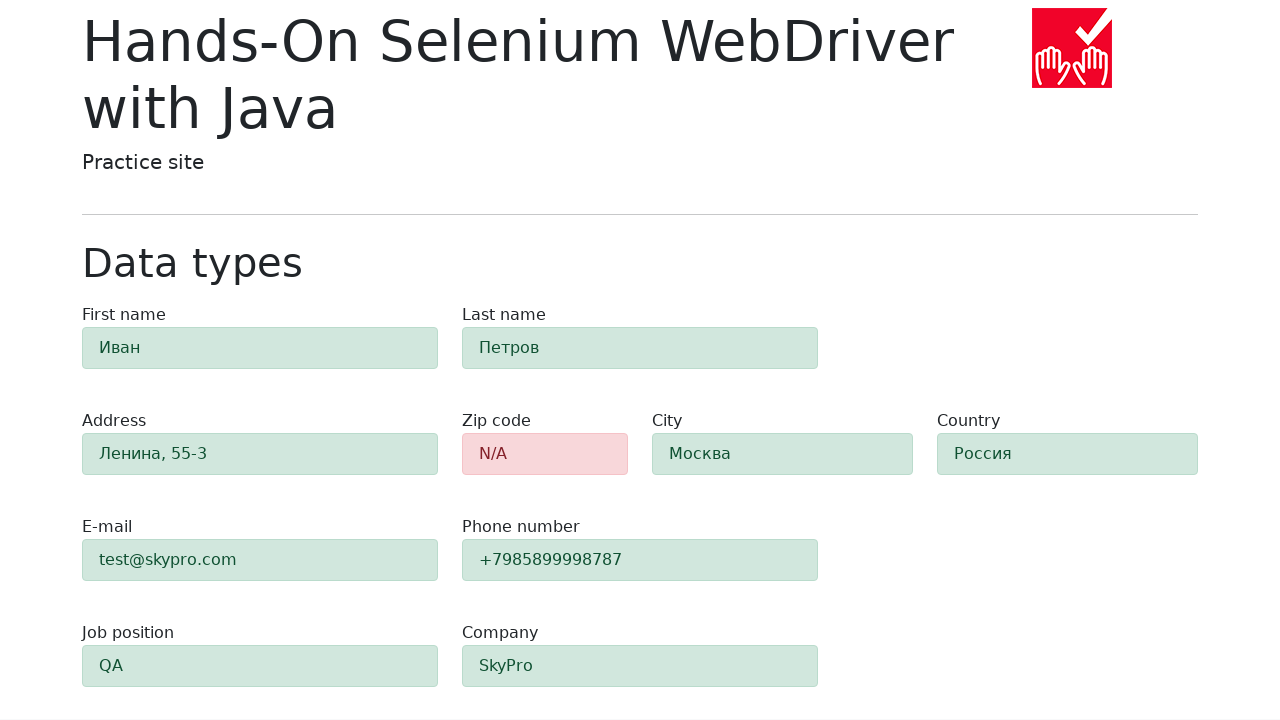

Verified that field 'country' is highlighted in green (alert-success class present)
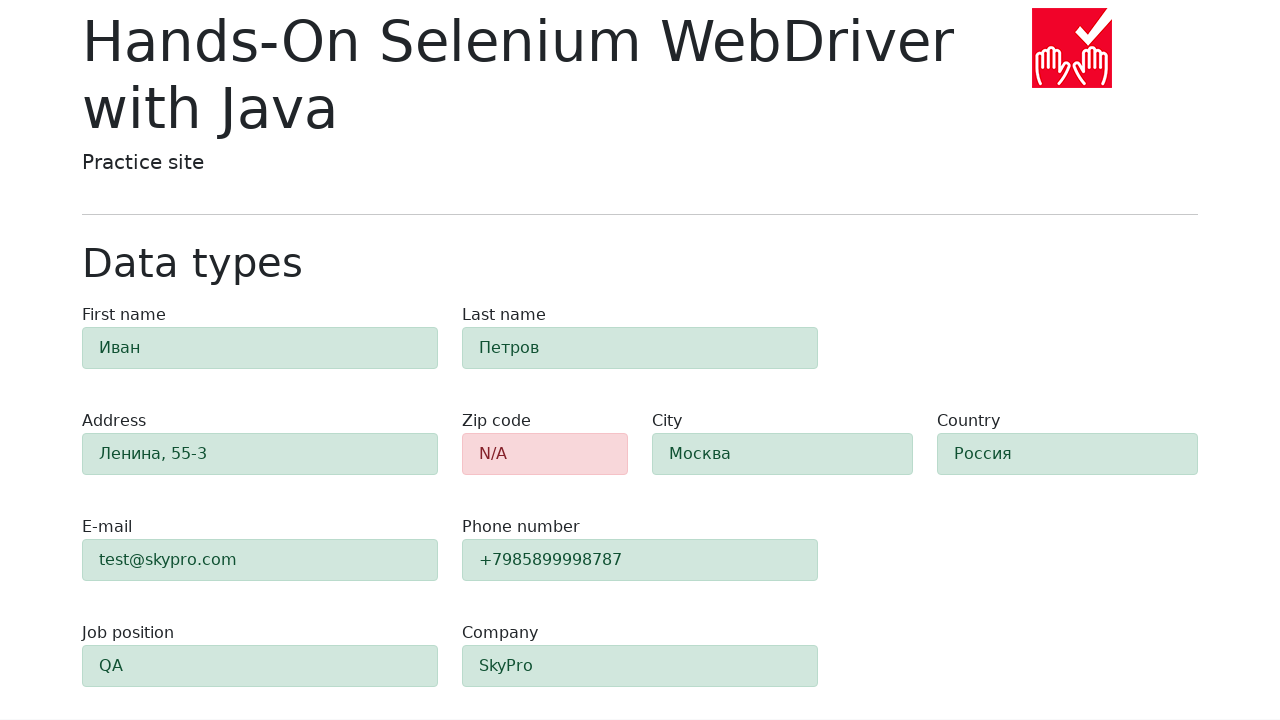

Verified that field 'job-position' is highlighted in green (alert-success class present)
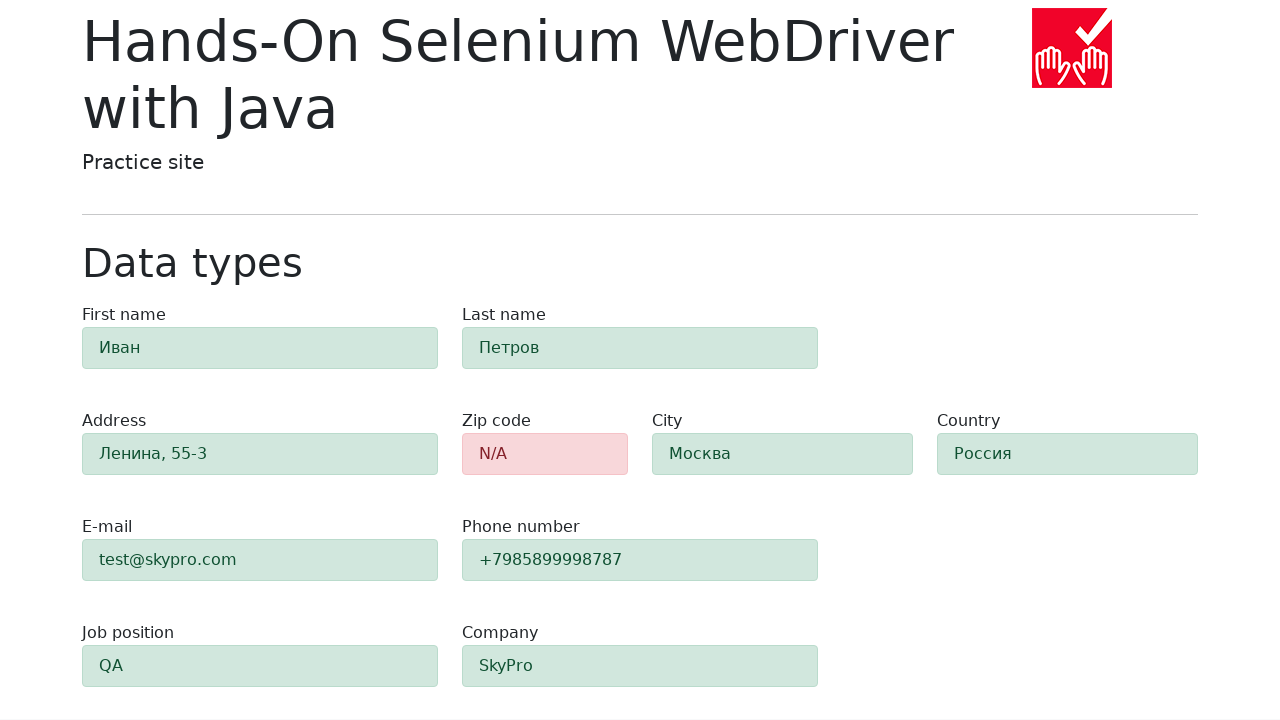

Verified that field 'company' is highlighted in green (alert-success class present)
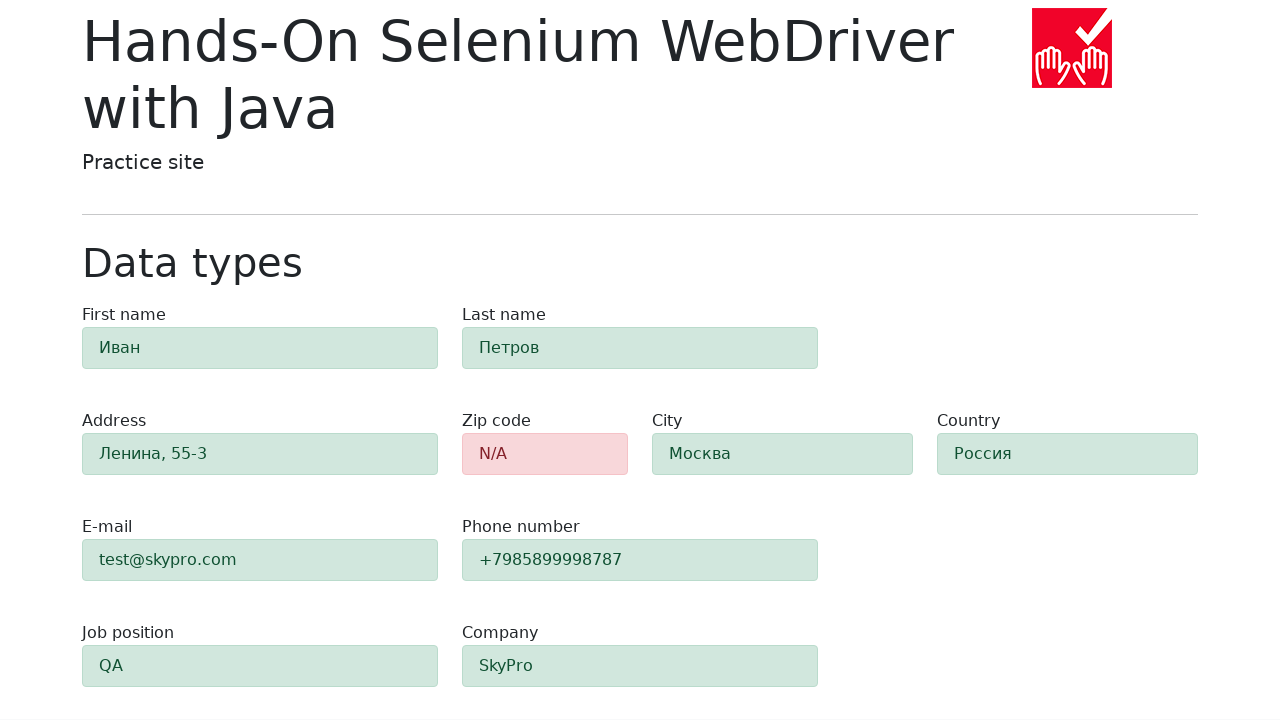

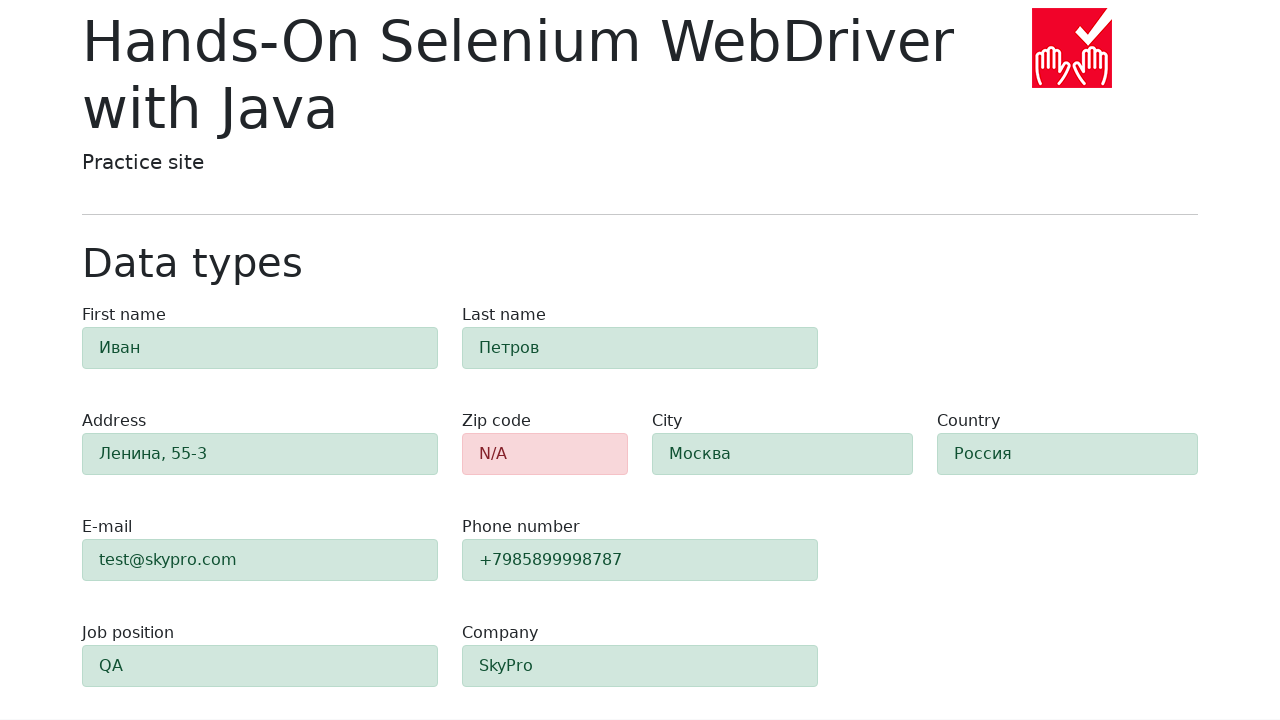